Tests the calendar/date picker functionality on SpiceJet flight booking website by clicking on the departure date dropdown and selecting a specific date (19th)

Starting URL: https://www.spicejet.com/

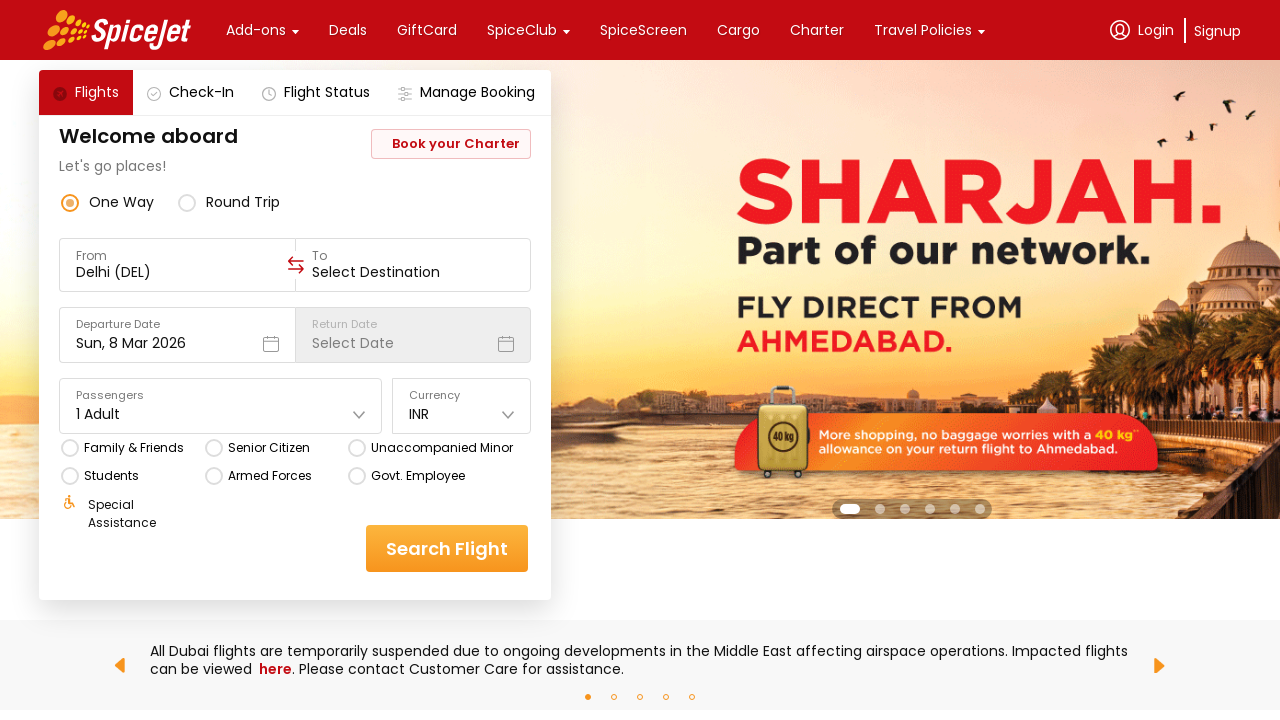

Waited for departure date dropdown to load
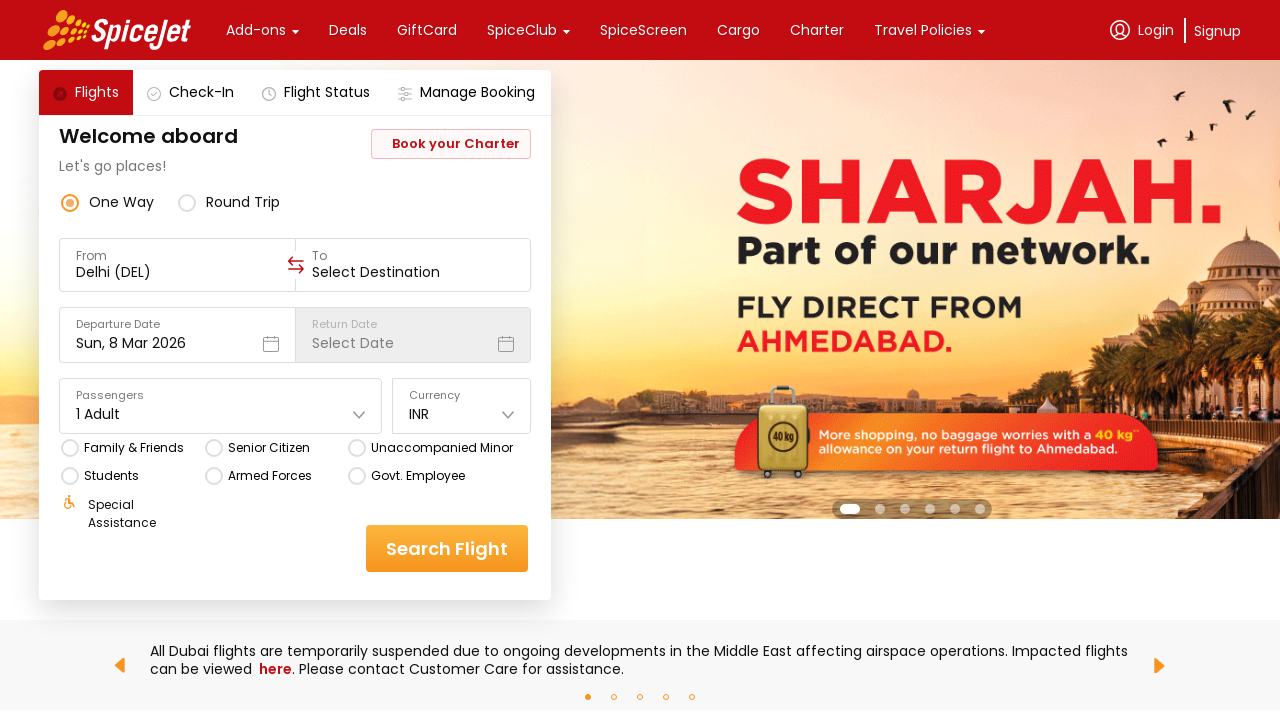

Clicked on departure date dropdown to open date picker at (177, 335) on [data-testid='departure-date-dropdown-label-test-id']
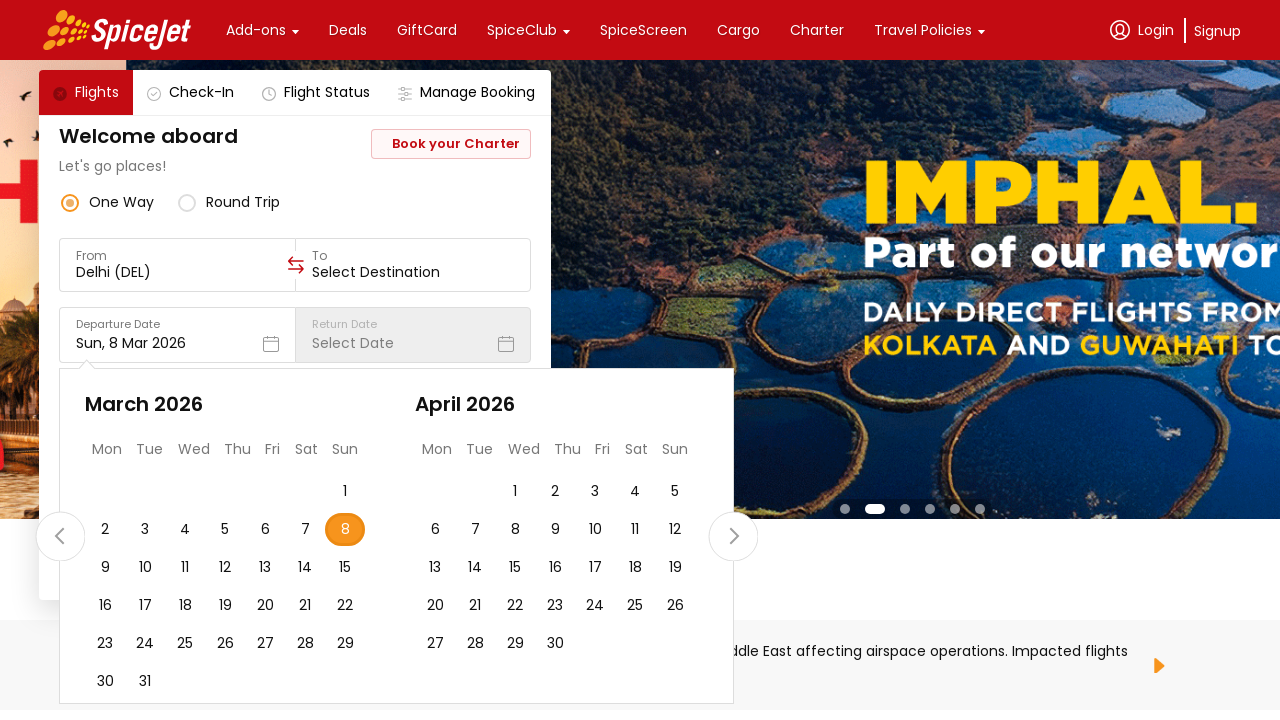

Calendar date picker appeared and loaded
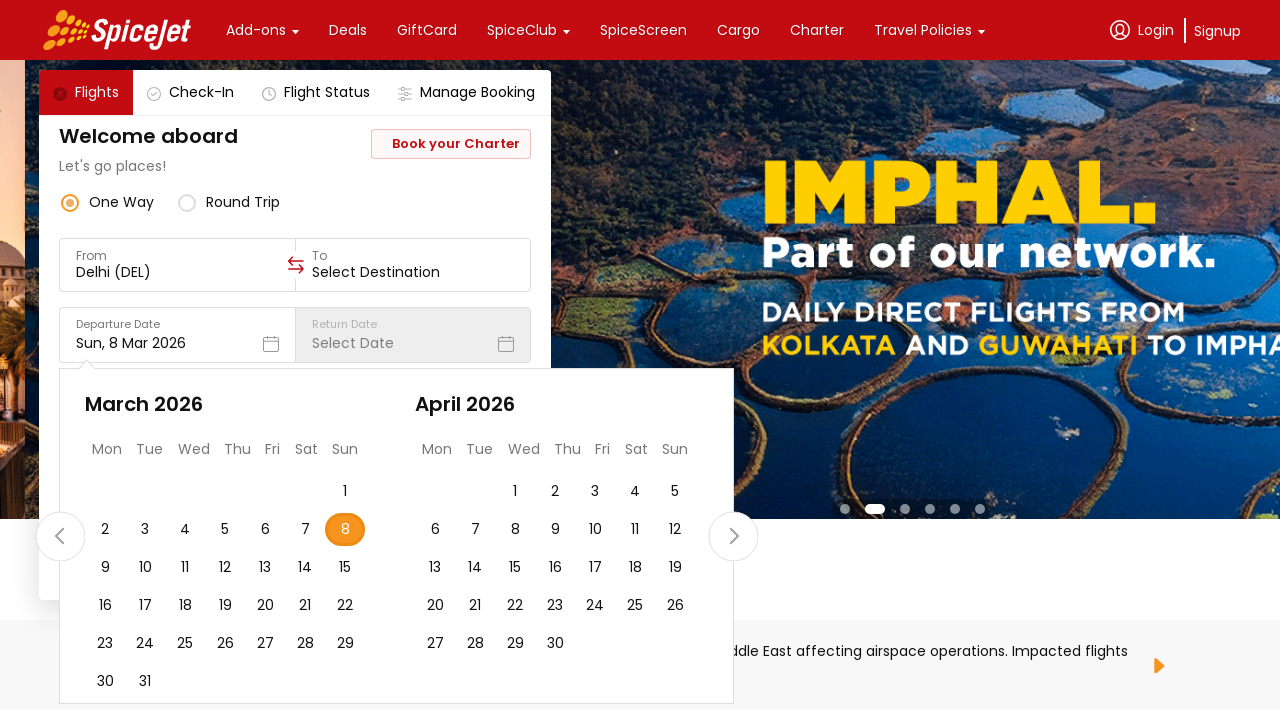

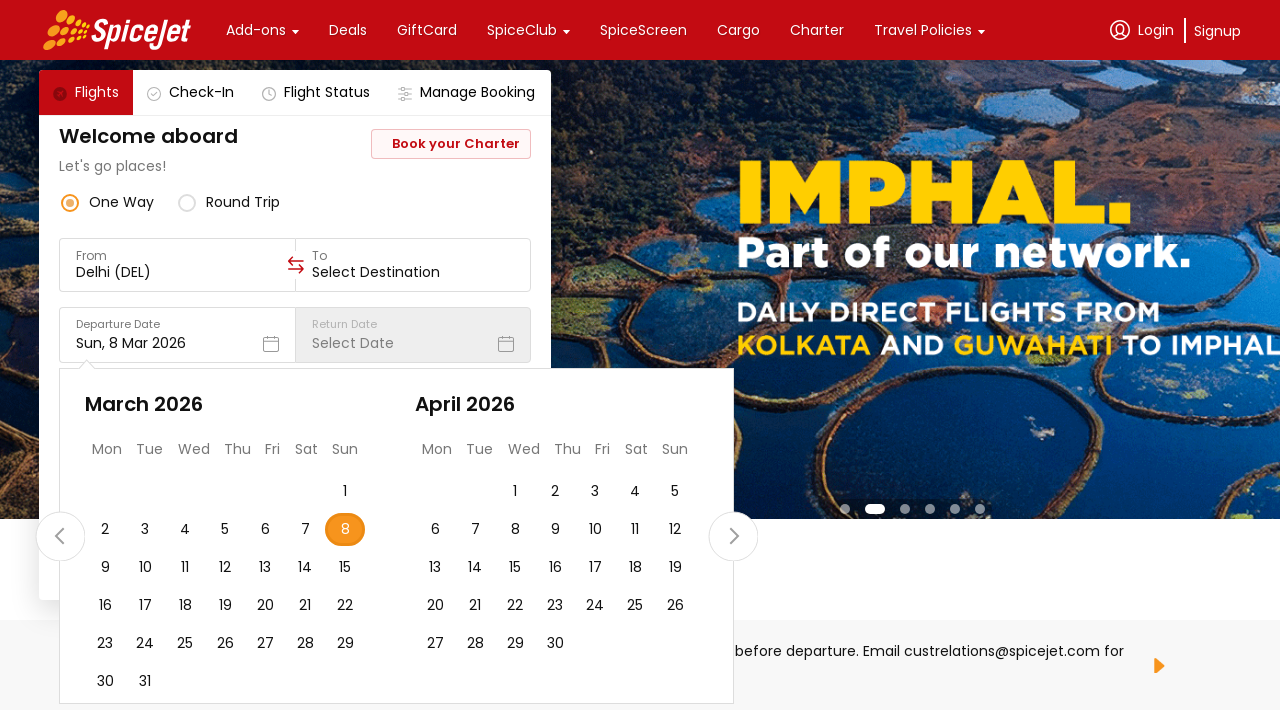